Tests handling a simple JavaScript alert with validation of the alert message and type before accepting it

Starting URL: https://the-internet.herokuapp.com/javascript_alerts

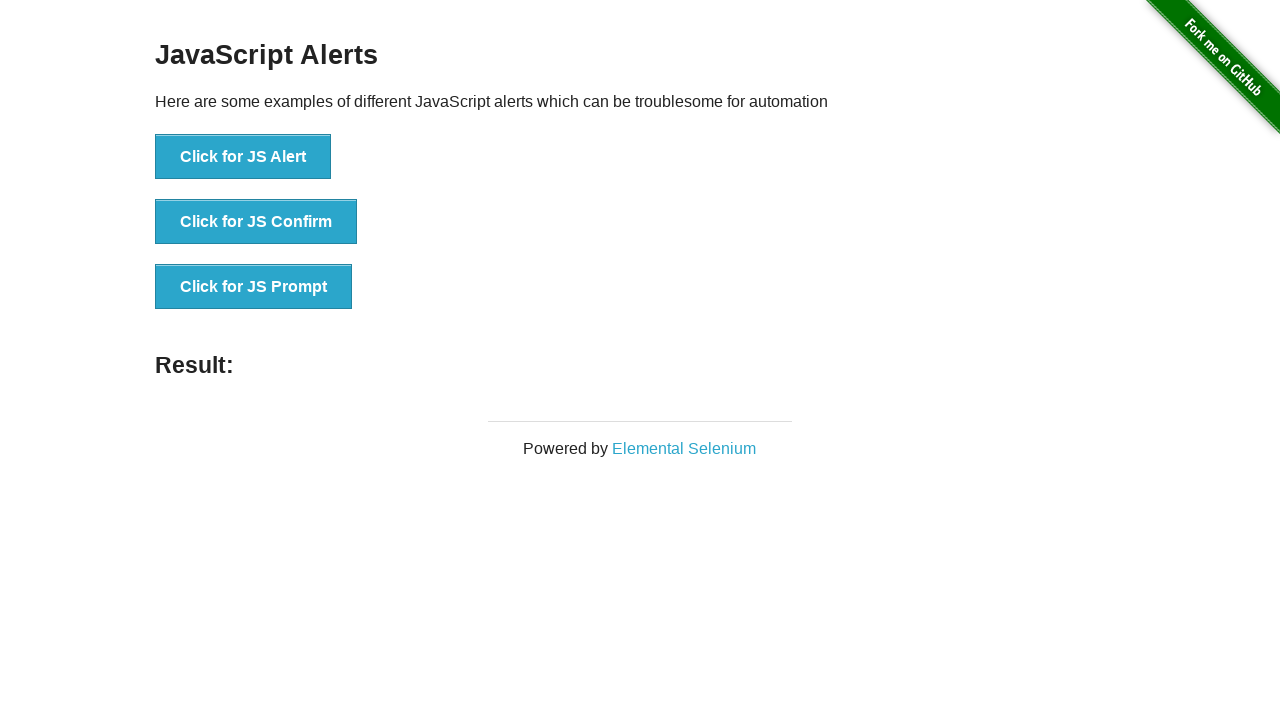

Set up dialog handler to validate and accept alerts
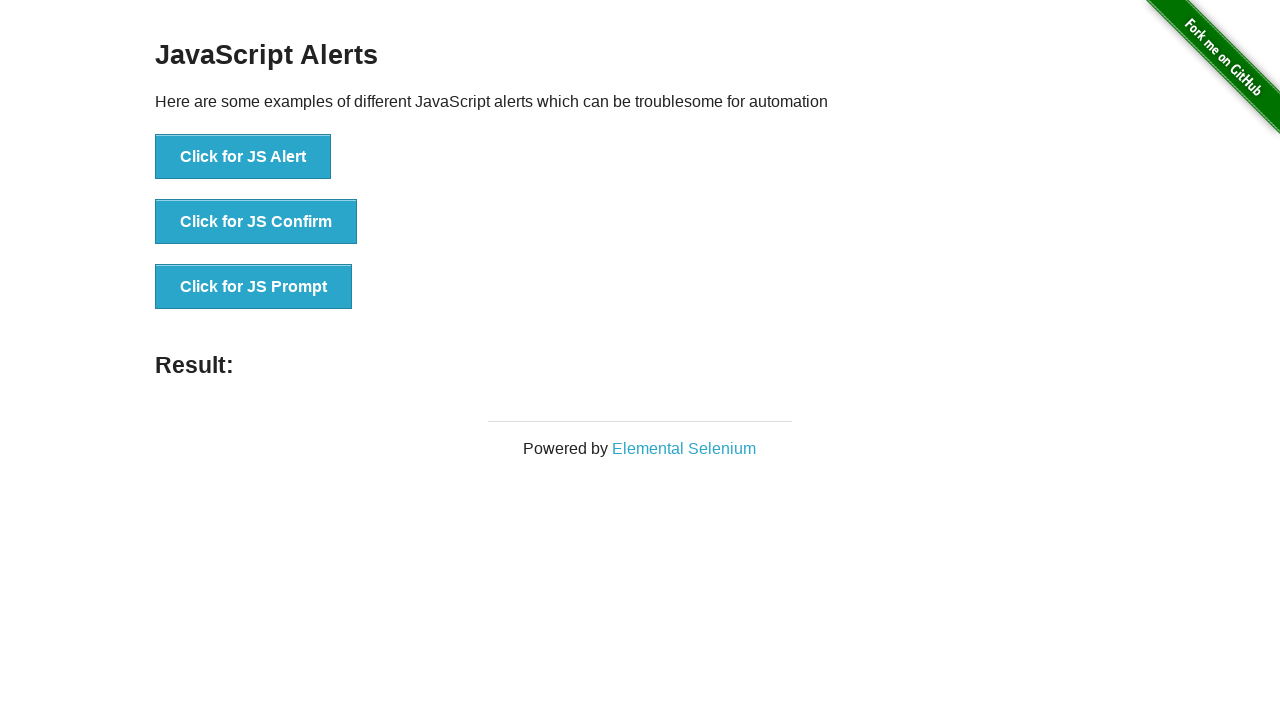

Clicked the JS Alert button to trigger the alert at (243, 157) on [onclick="jsAlert()"]
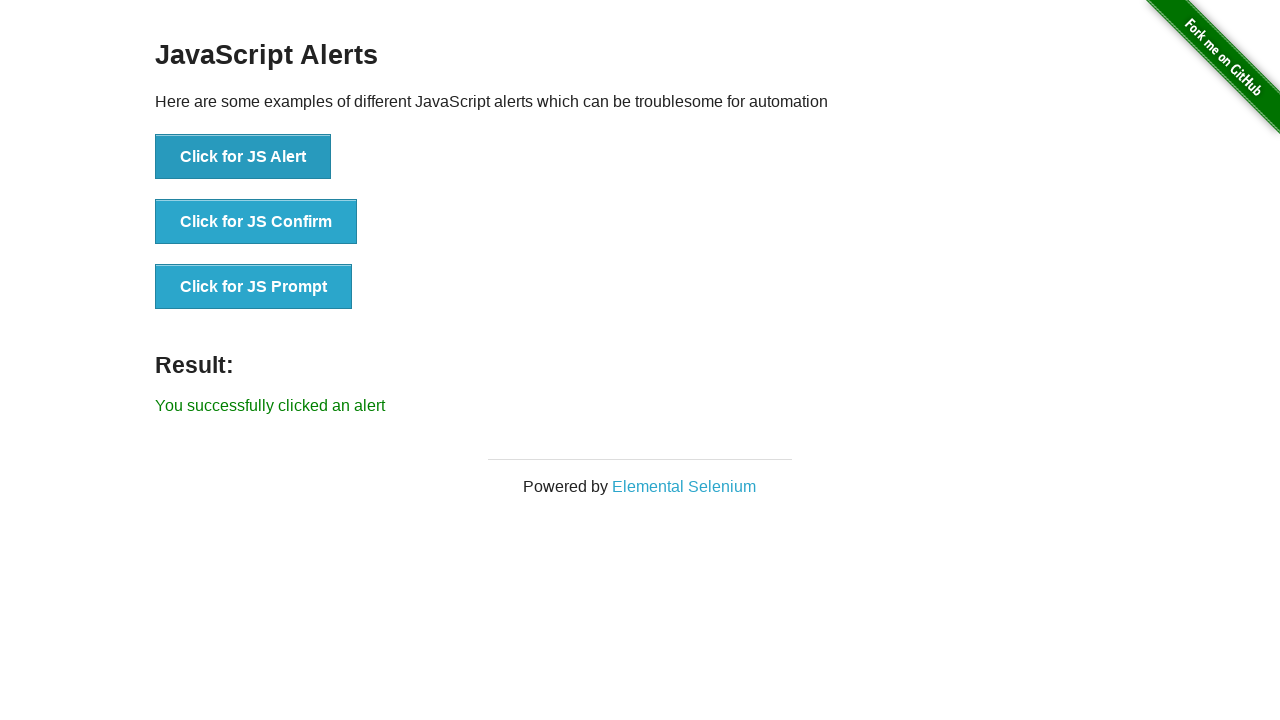

Waited 2 seconds for alert handling to complete
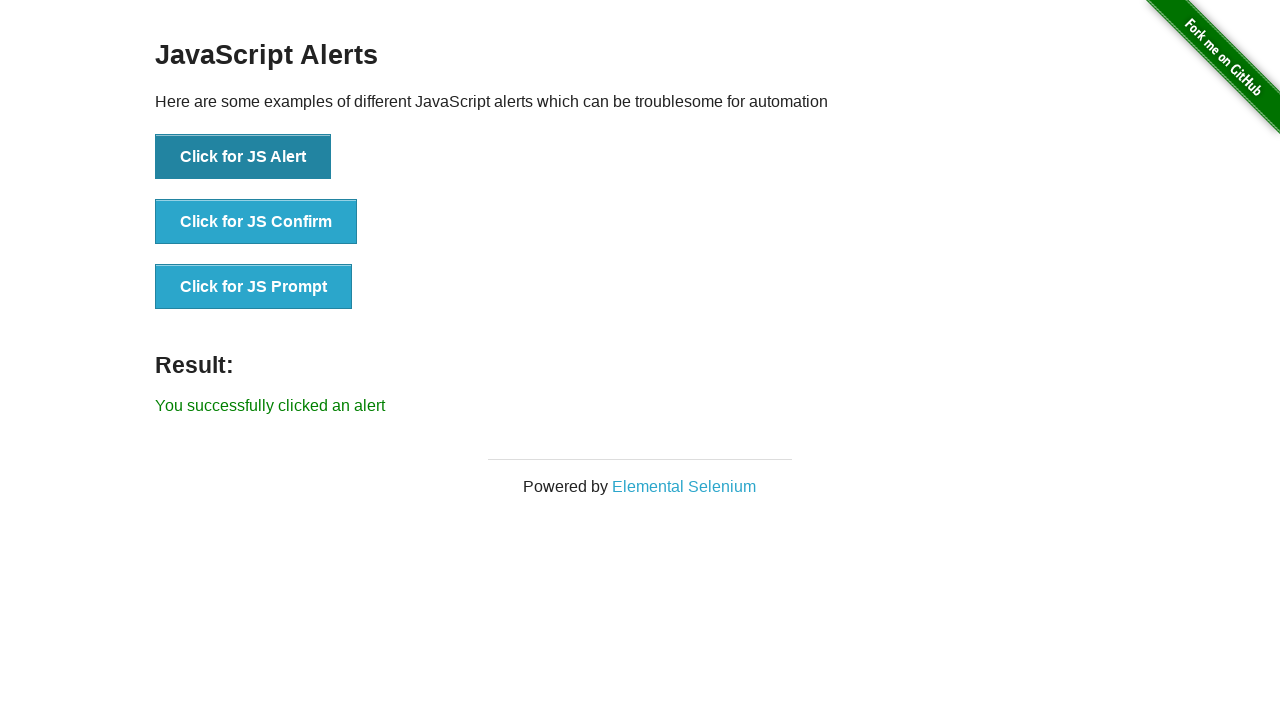

Accepted the JavaScript alert
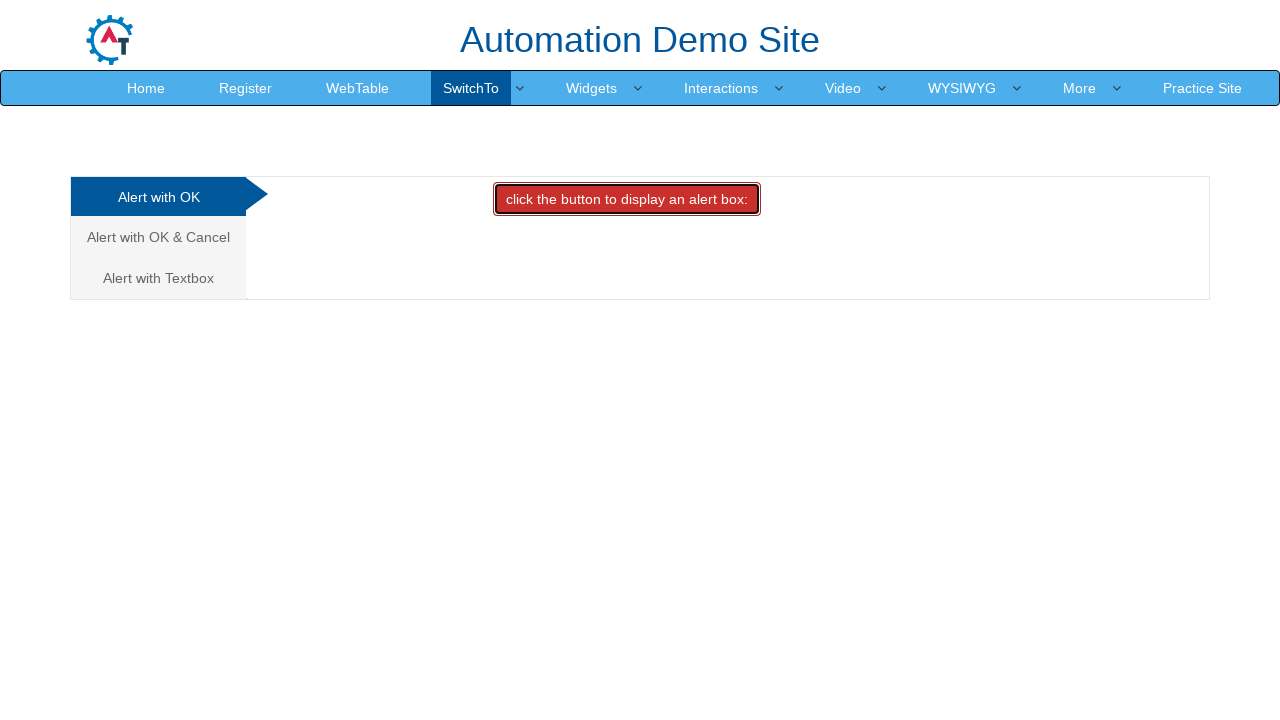

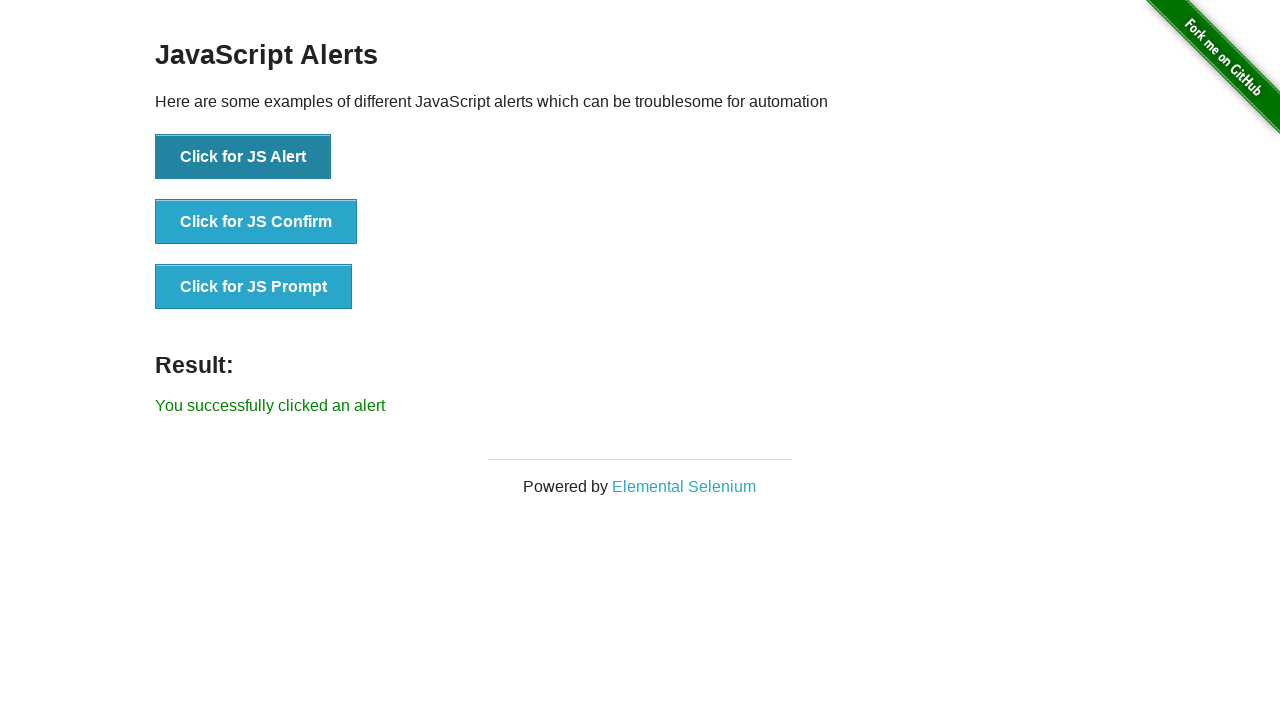